Tests double-click functionality by clearing a text field, entering text, double-clicking a copy button, and verifying the text is copied to another field

Starting URL: https://testautomationpractice.blogspot.com/

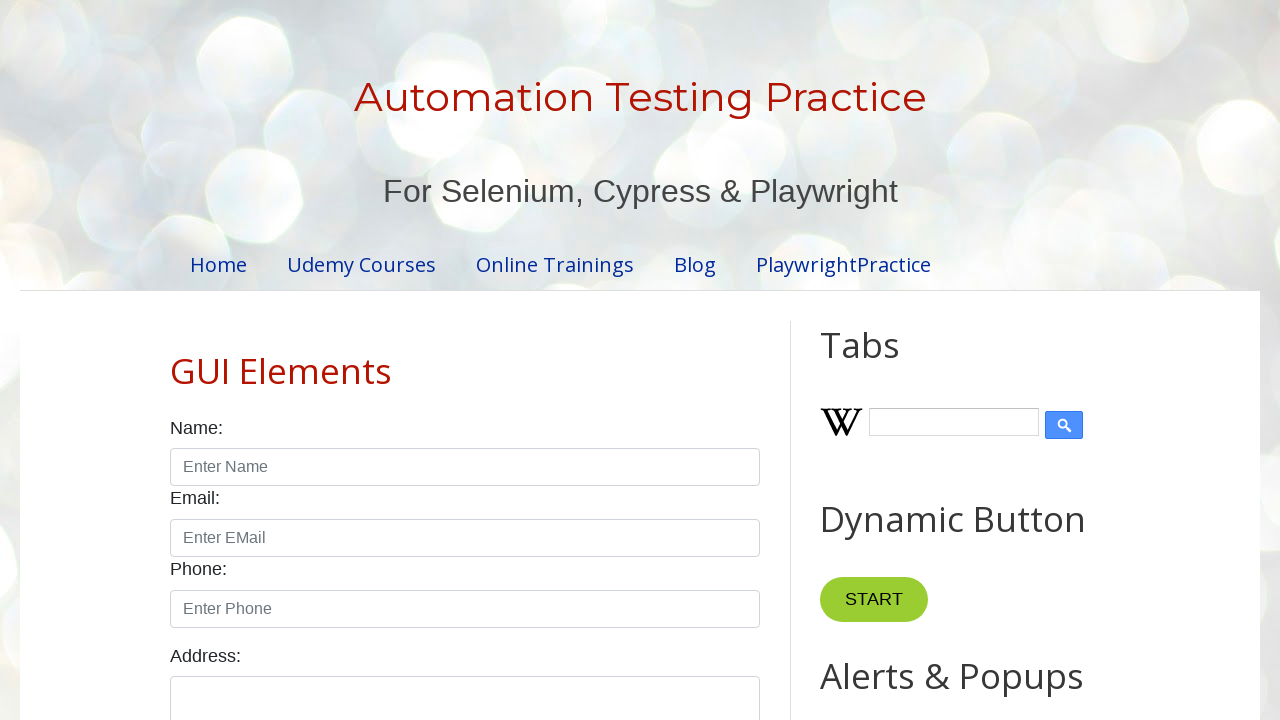

Cleared text field input#field1 on input#field1
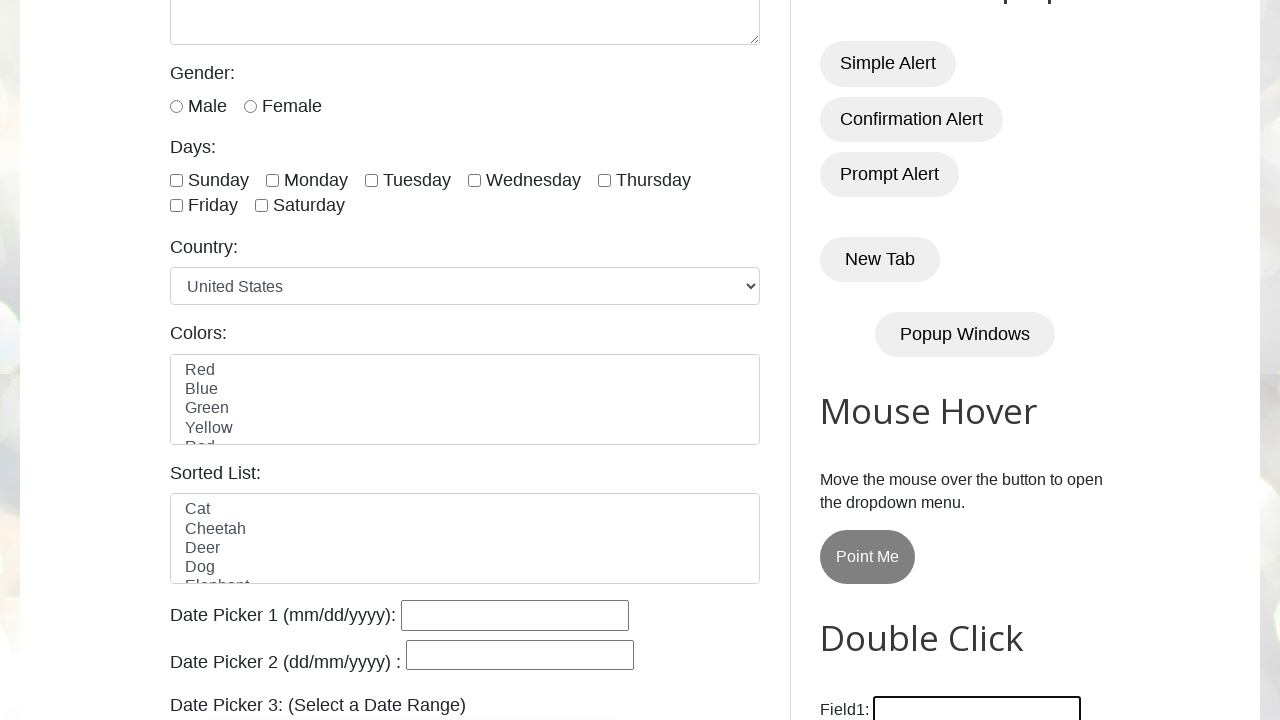

Entered 'yes' into text field input#field1 on input#field1
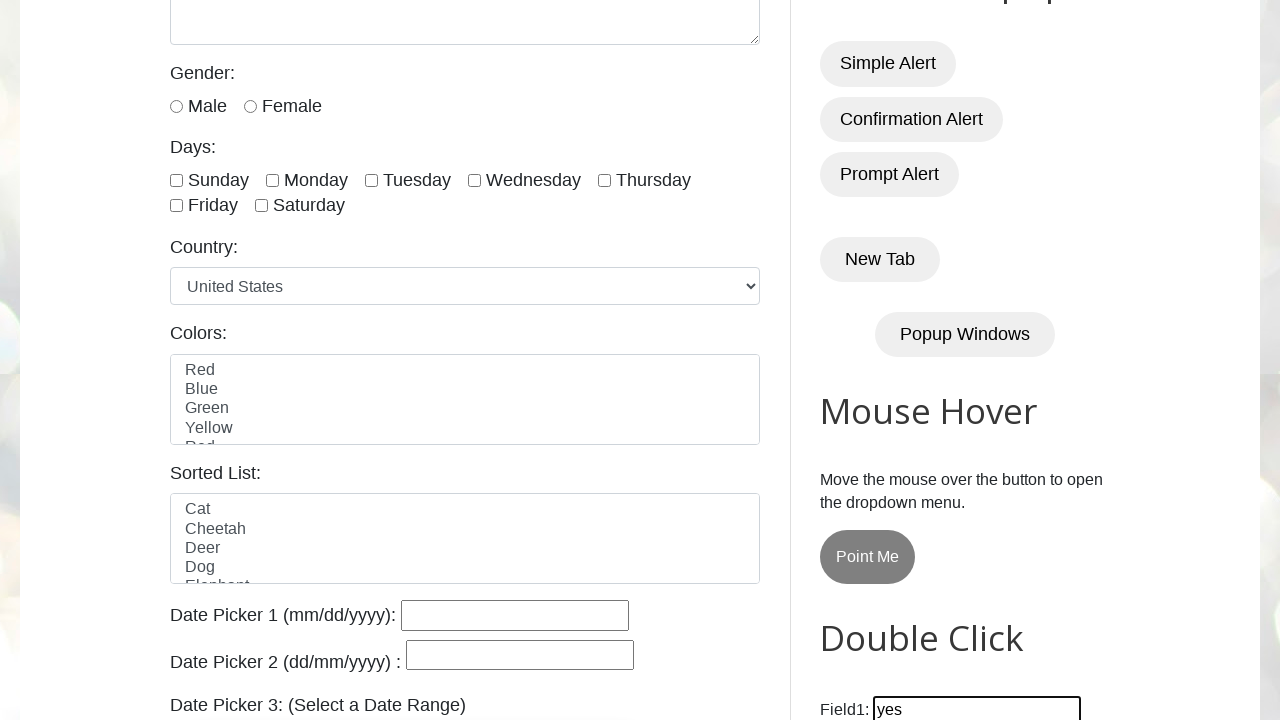

Double-clicked the Copy Text button at (885, 360) on button:has-text('Copy Text')
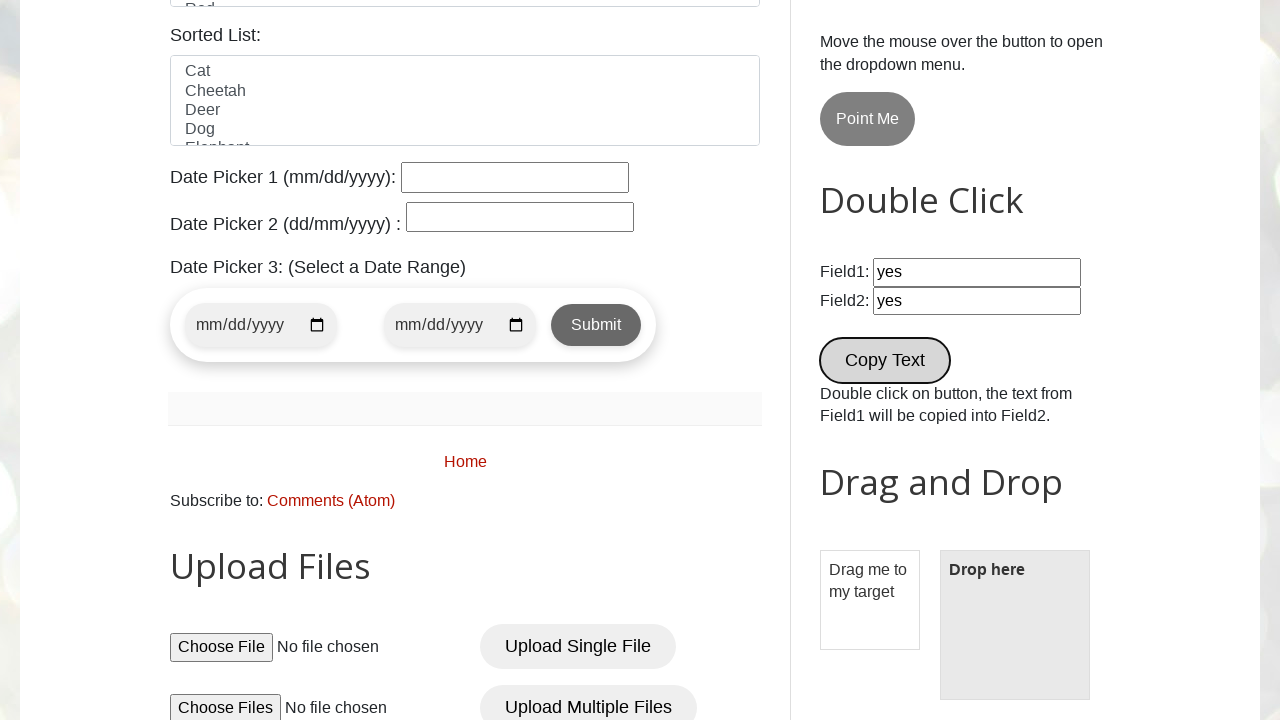

Retrieved value from input#field2
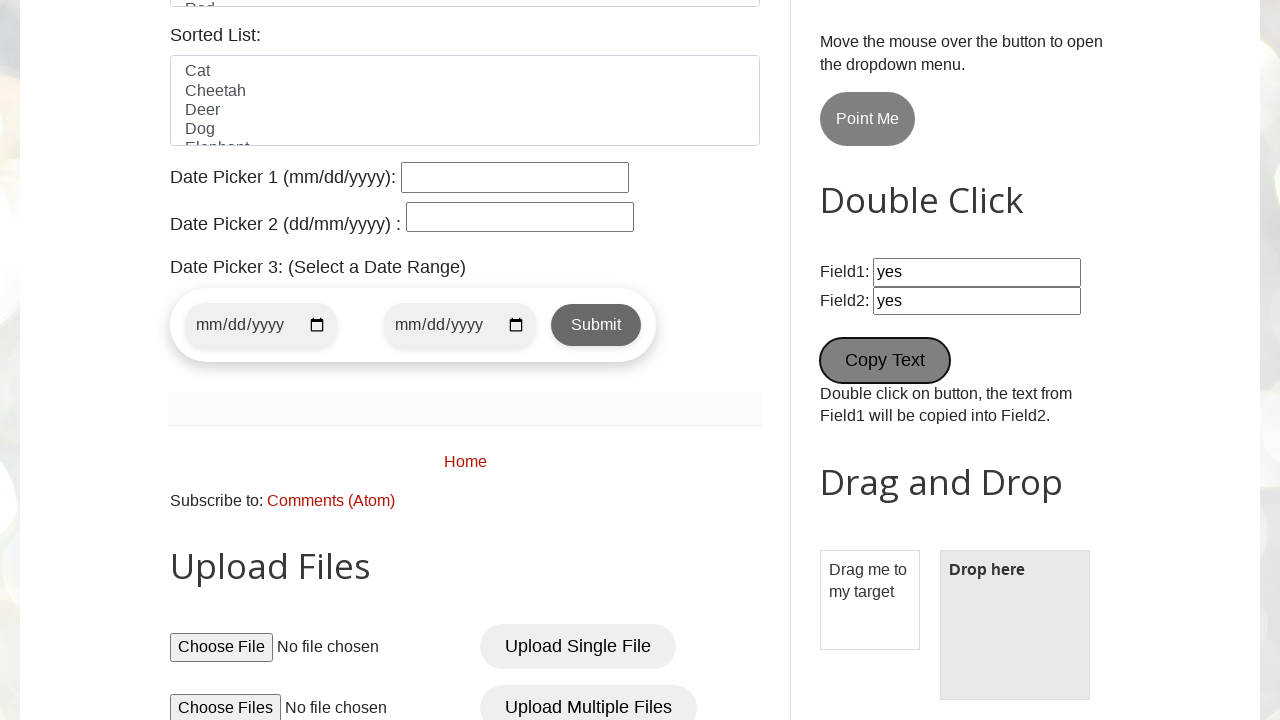

Printed captured value: yes
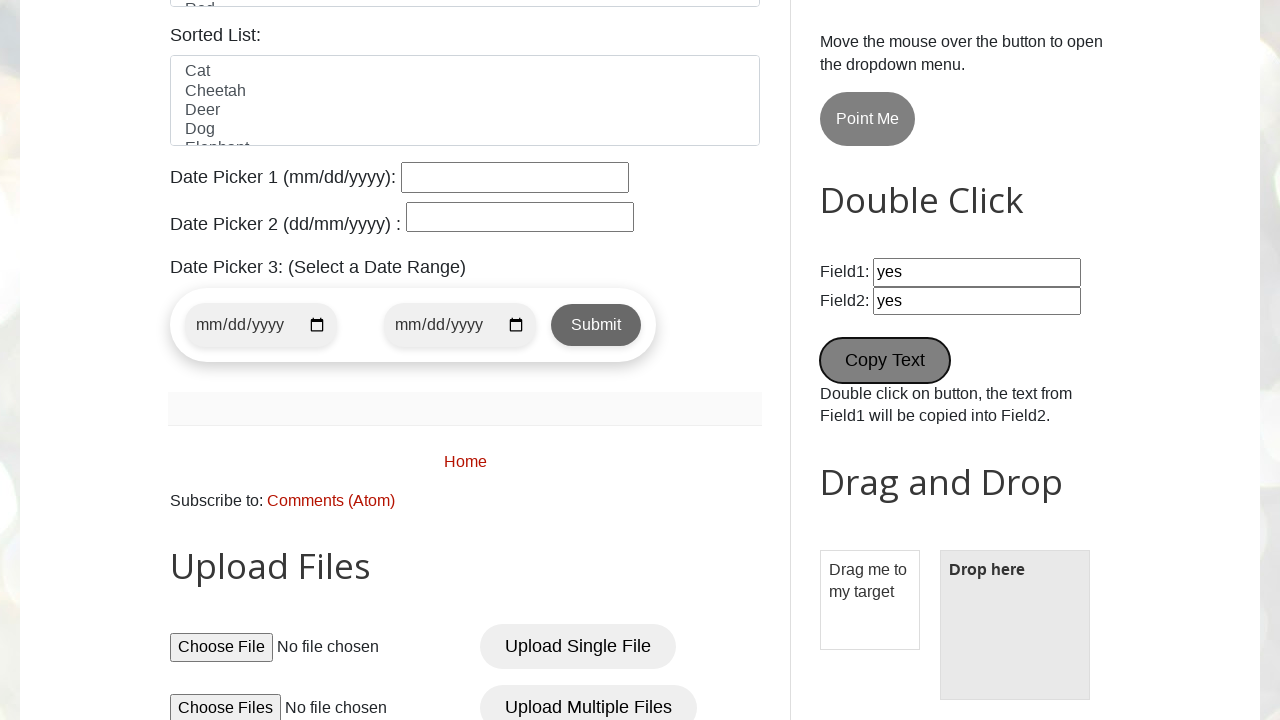

Text successfully copied to field2 - assertion passed
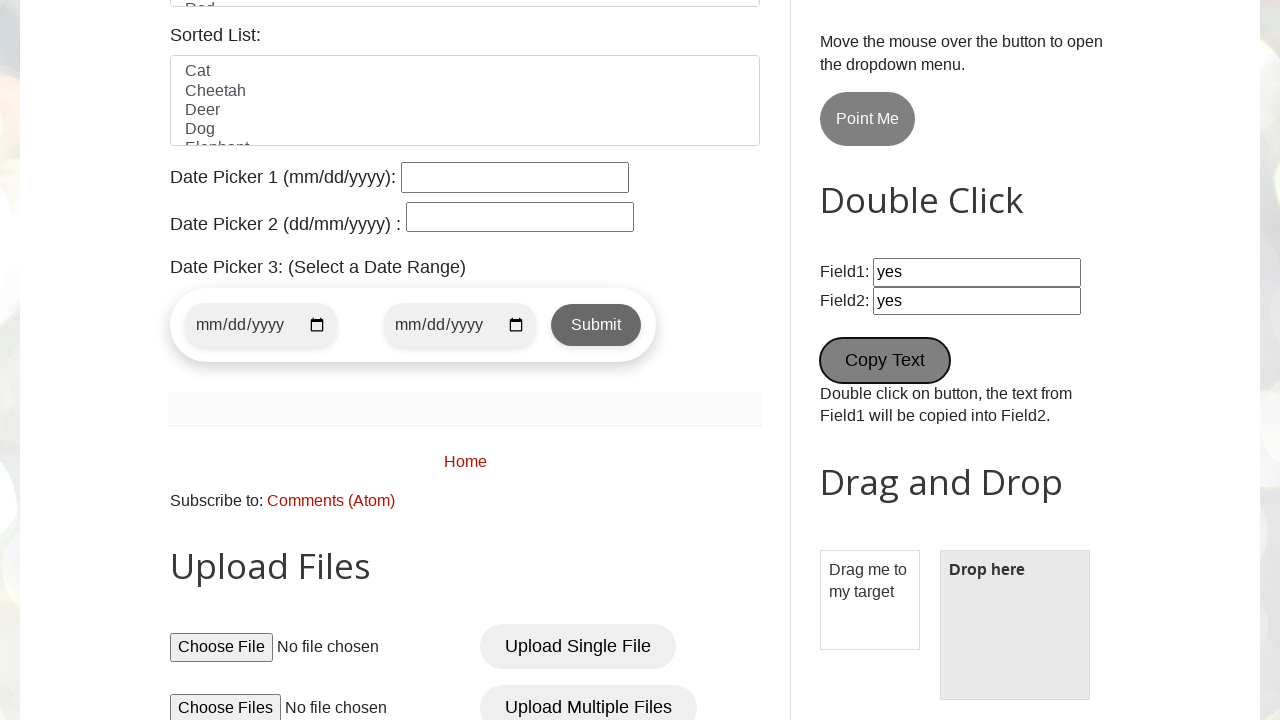

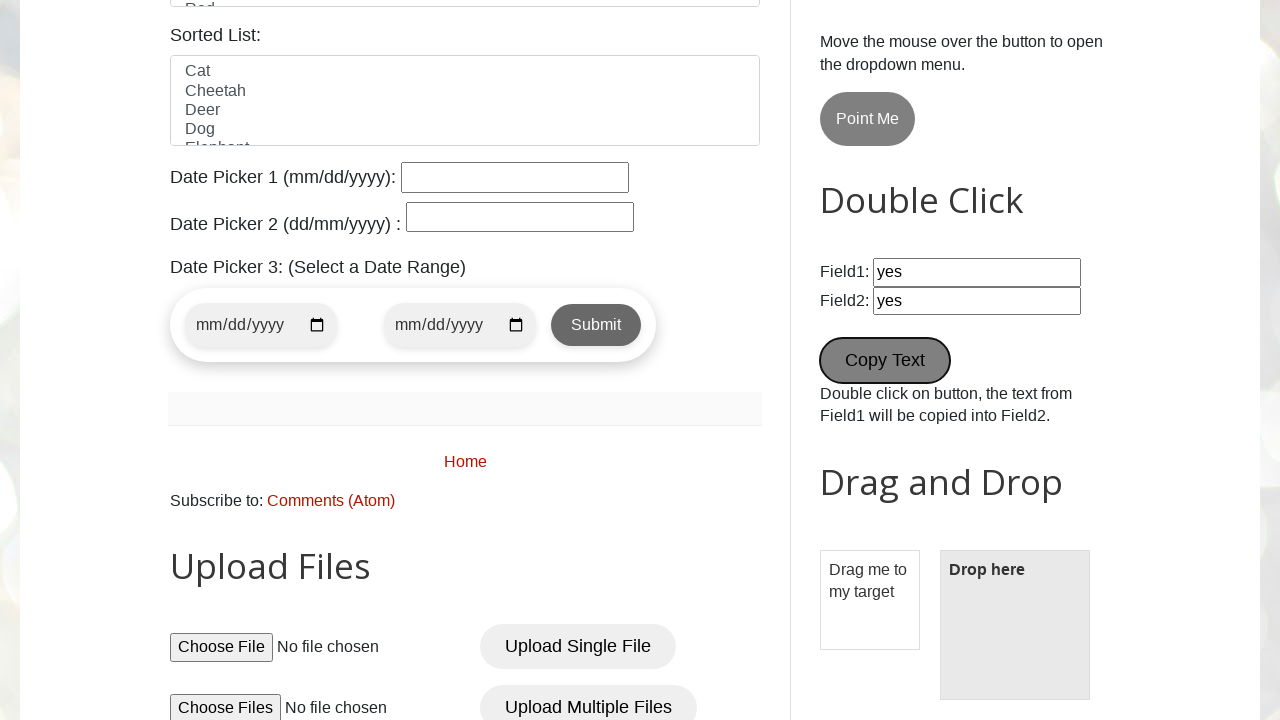